Tests multiple browser windows/tabs by opening a new window, switching between windows, and verifying content in each

Starting URL: https://the-internet.herokuapp.com

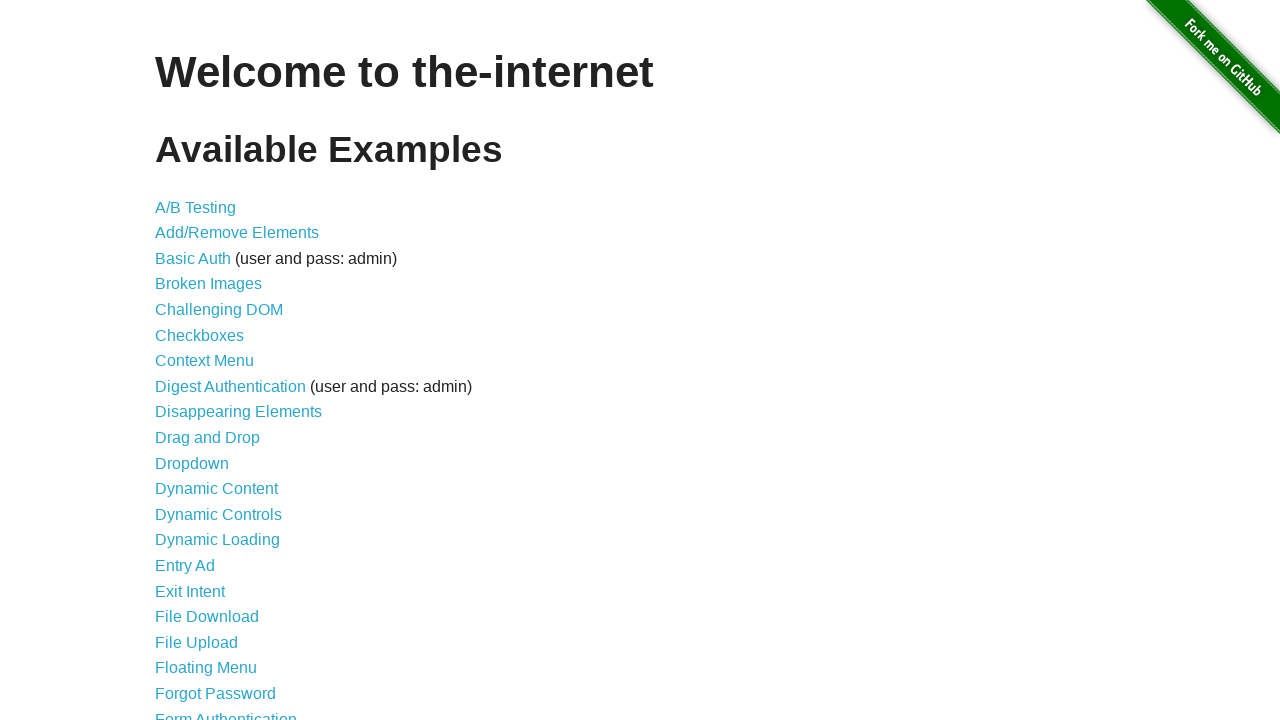

Clicked on Multiple Windows link at (218, 369) on text=Multiple Windows
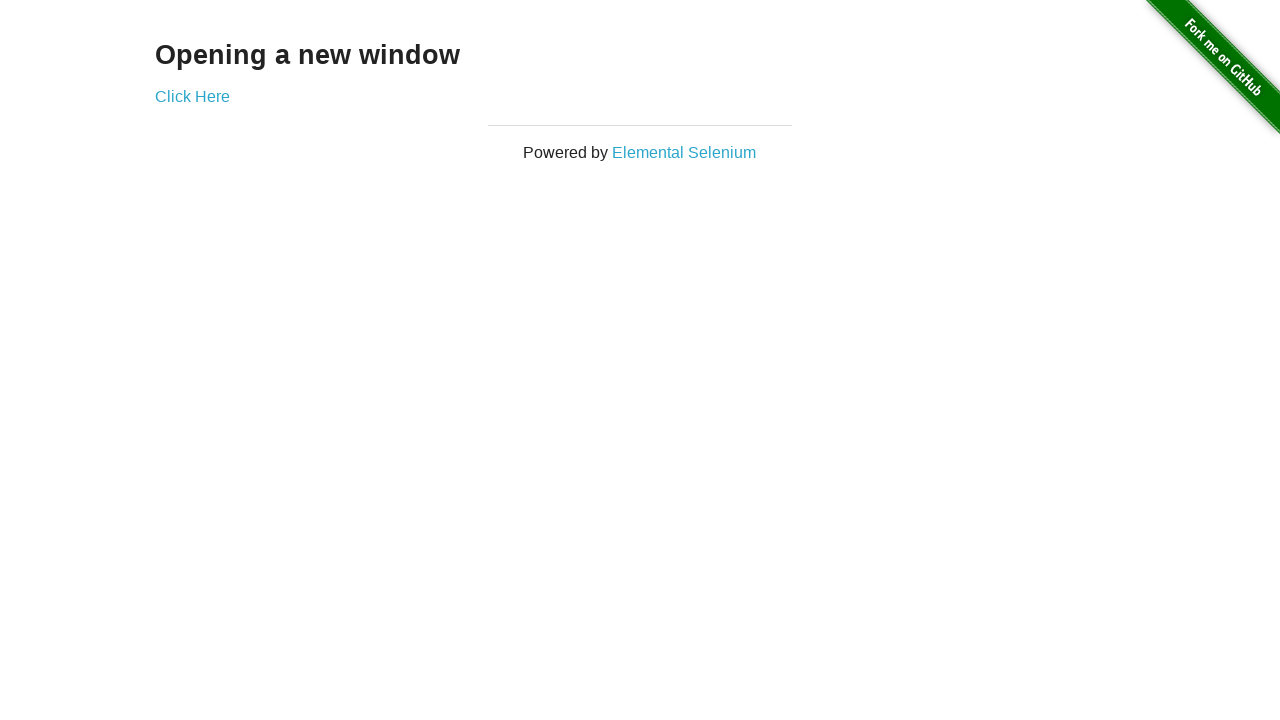

Clicked 'Click Here' to open new window/tab at (192, 96) on text=Click Here
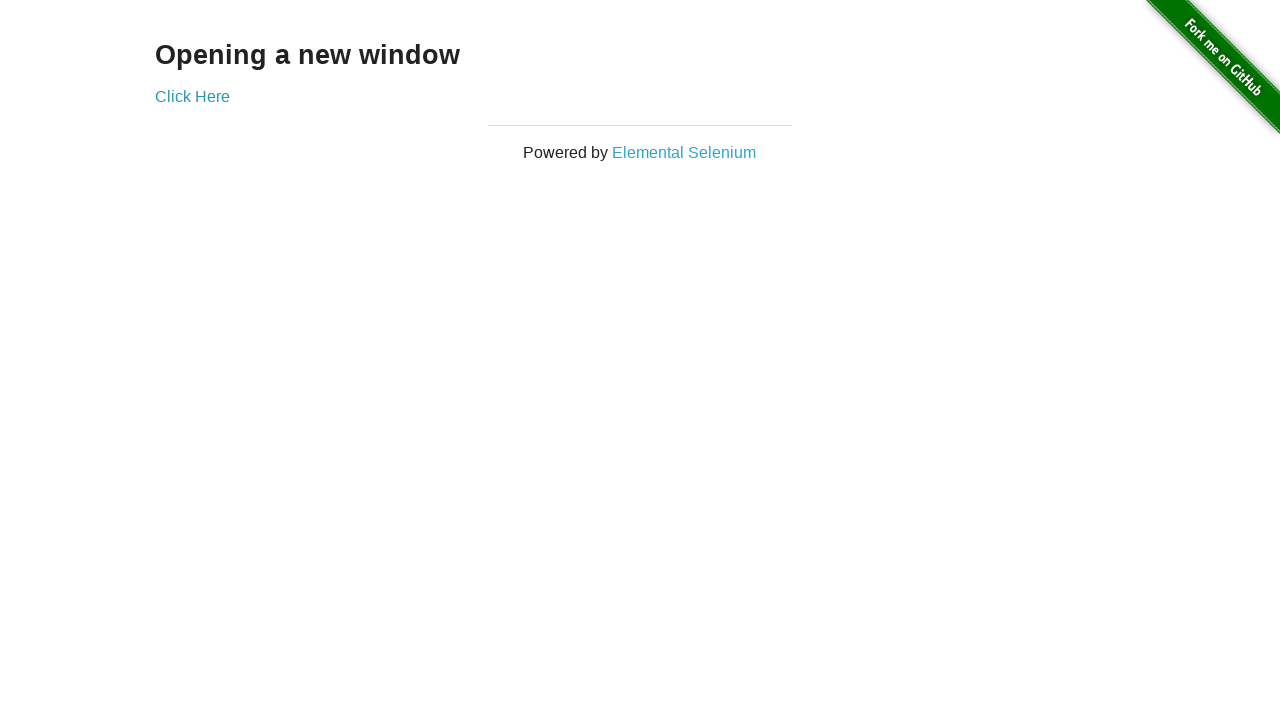

New window/tab opened and captured
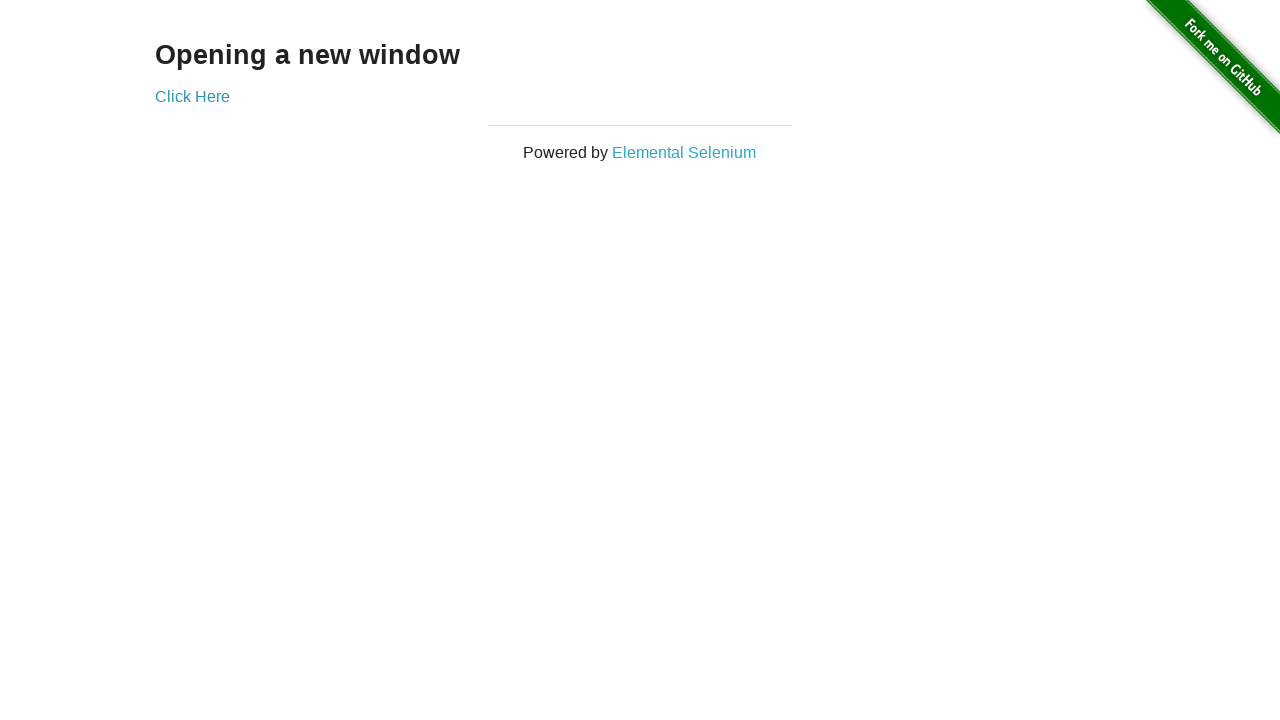

New page finished loading
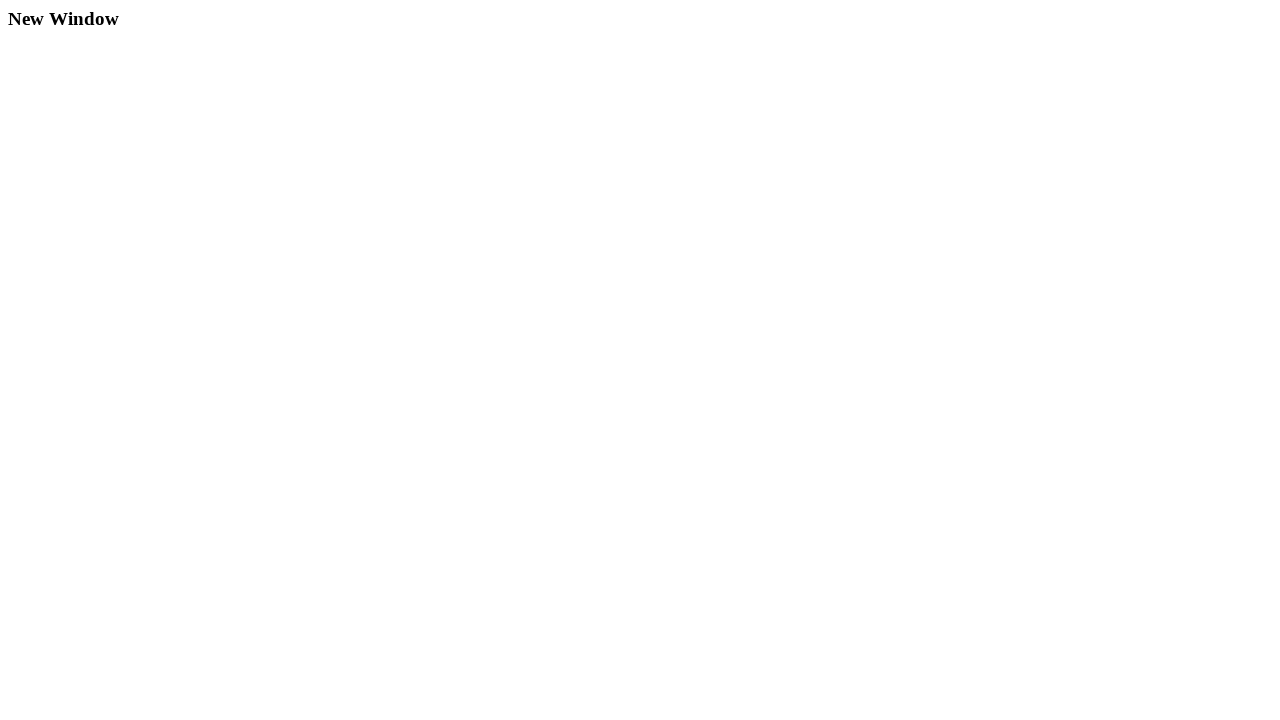

Verified new window contains 'New Window' heading
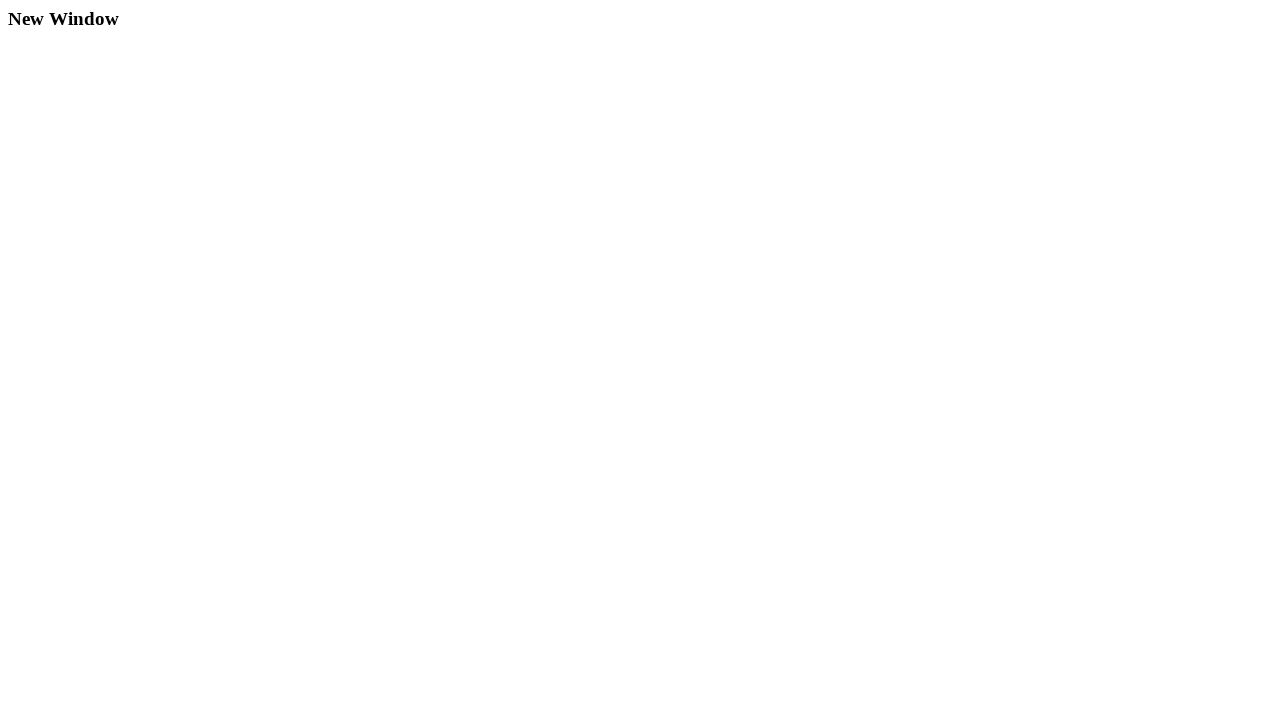

Verified parent window contains 'Opening a new window' heading
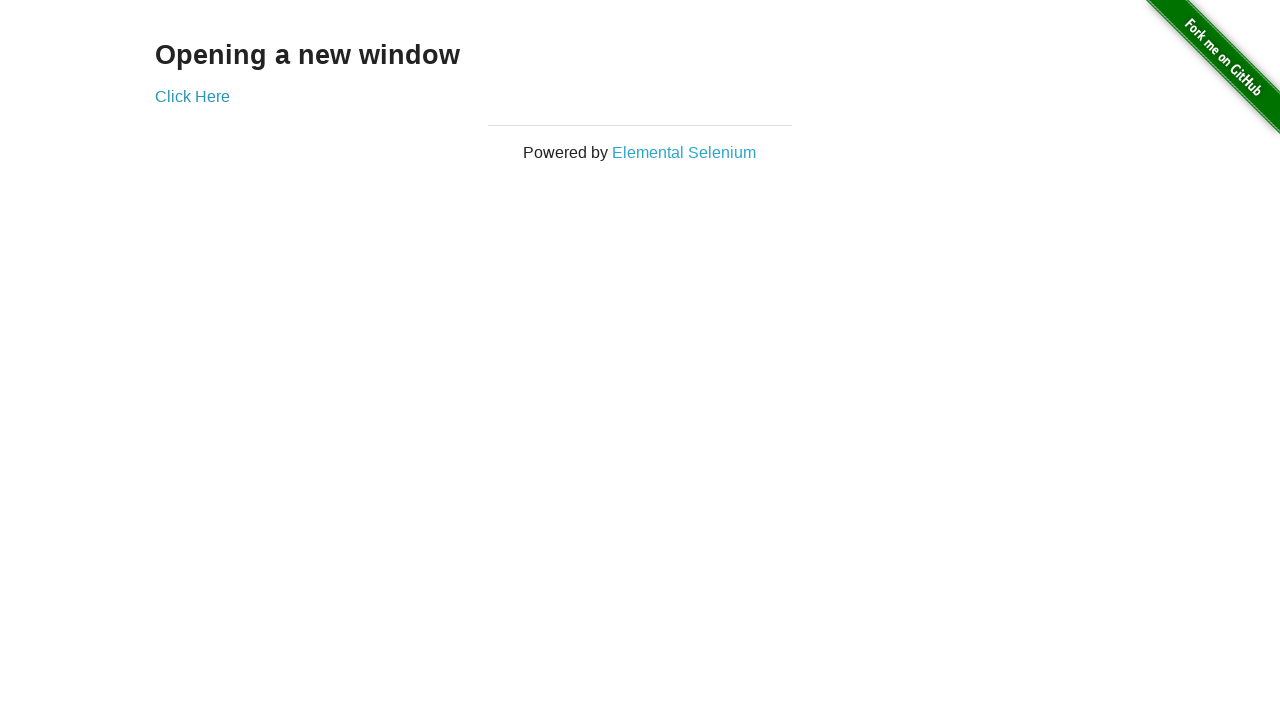

Closed the new window/tab
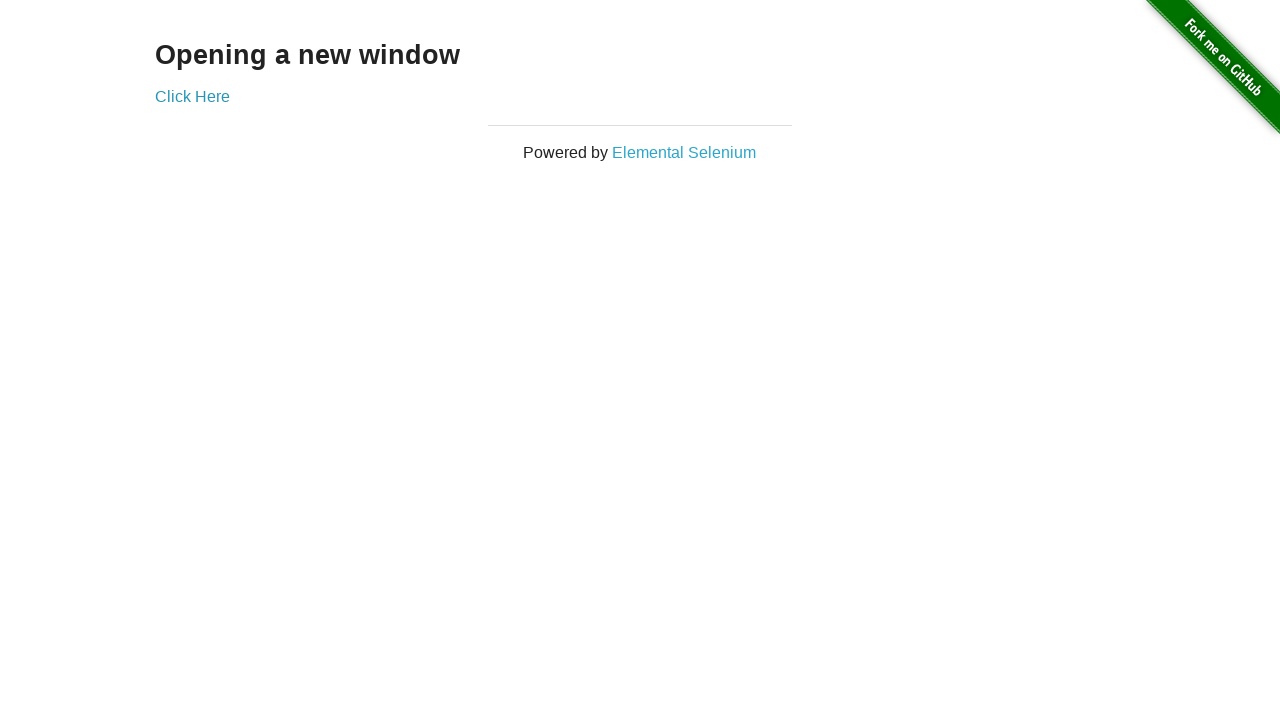

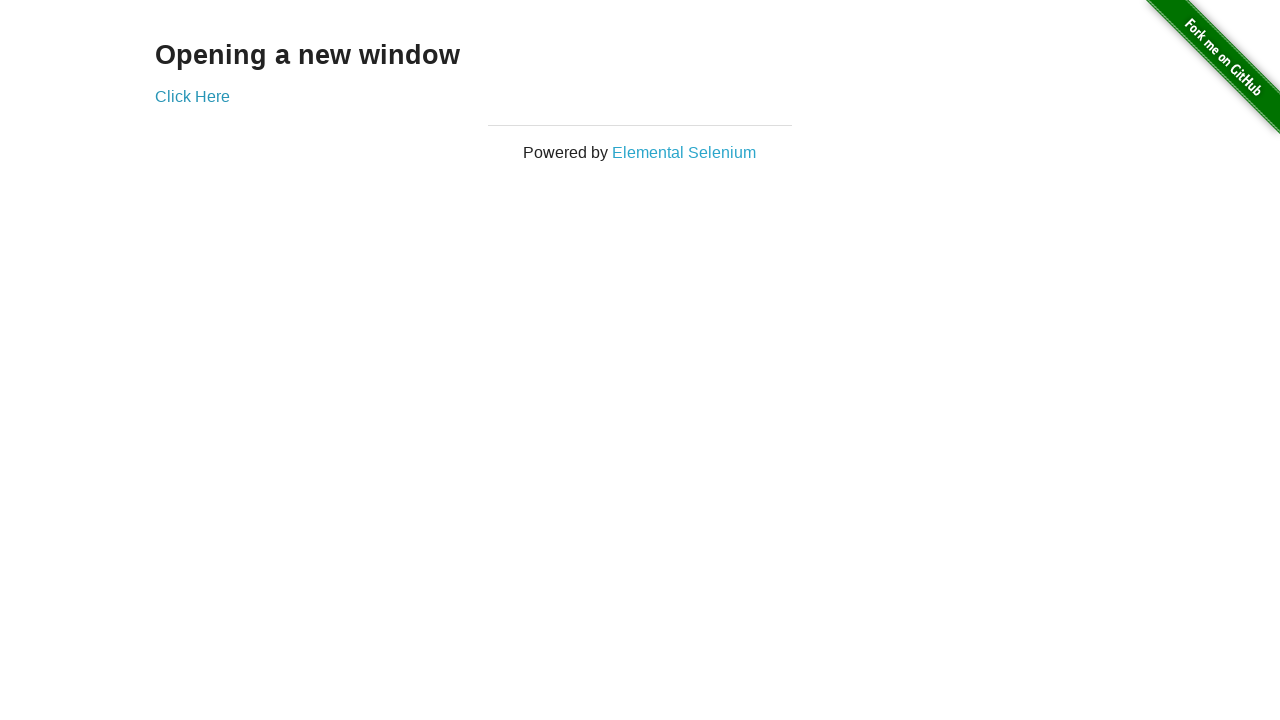